Tests JavaScript alert dialog by clicking a button that triggers an alert and dismissing it

Starting URL: https://the-internet.herokuapp.com/javascript_alerts

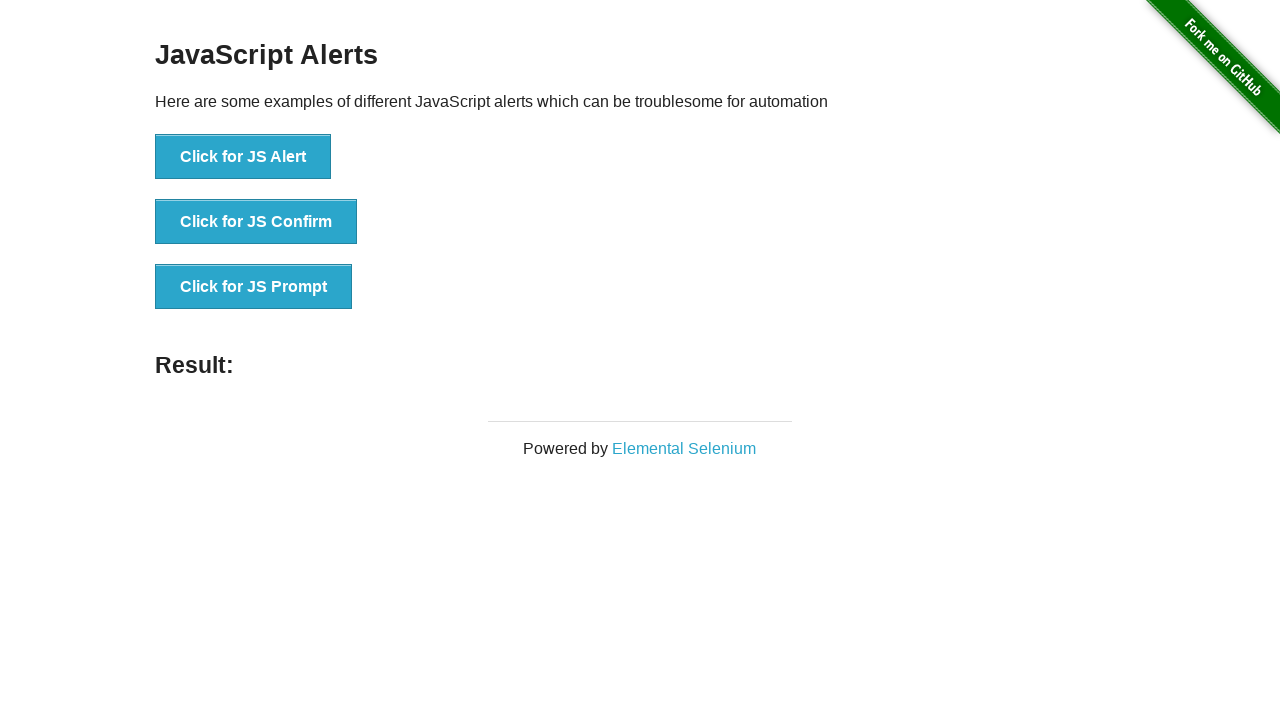

Set up dialog handler to dismiss alerts
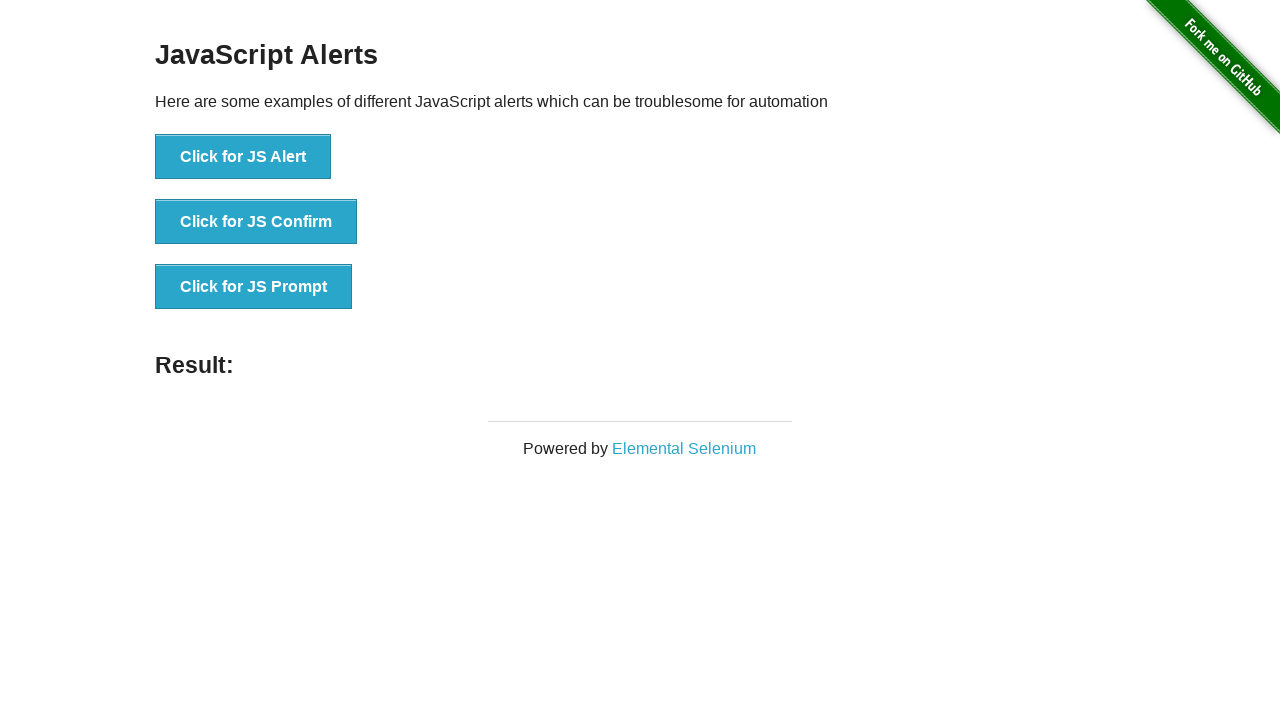

Clicked button to trigger JavaScript alert at (243, 157) on text=Click for JS Alert
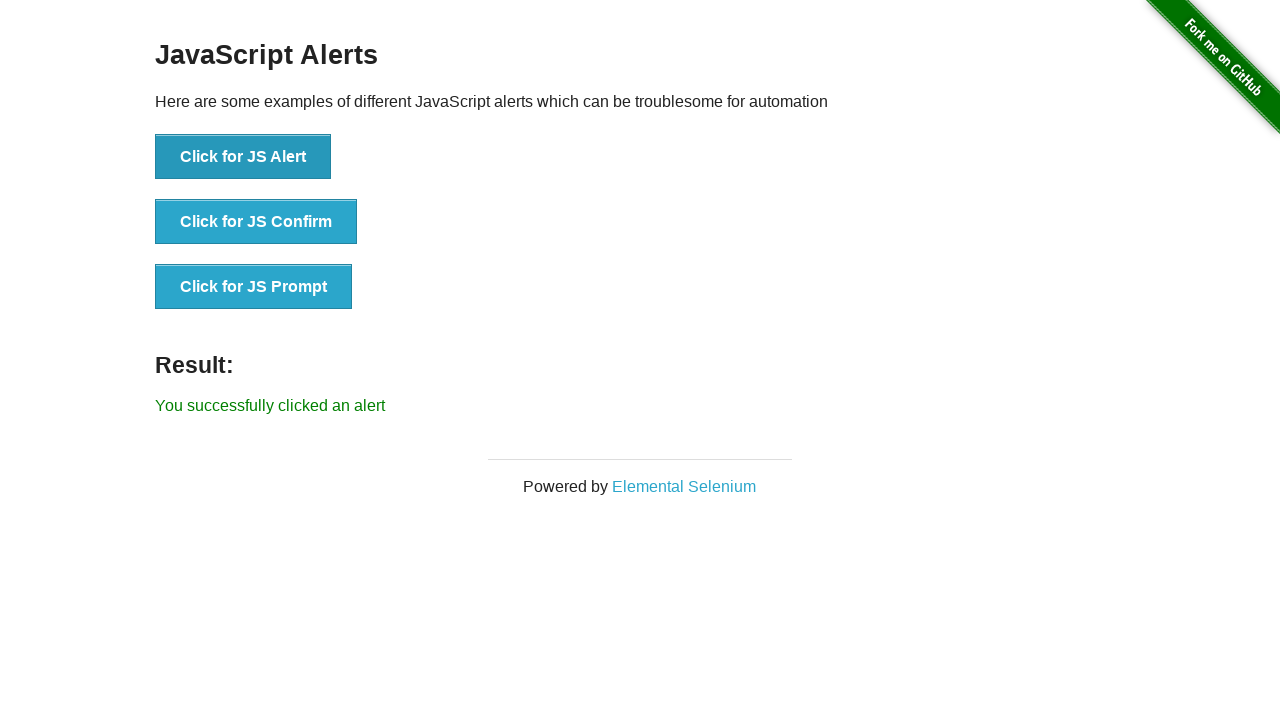

Waited for alert dialog to be dismissed
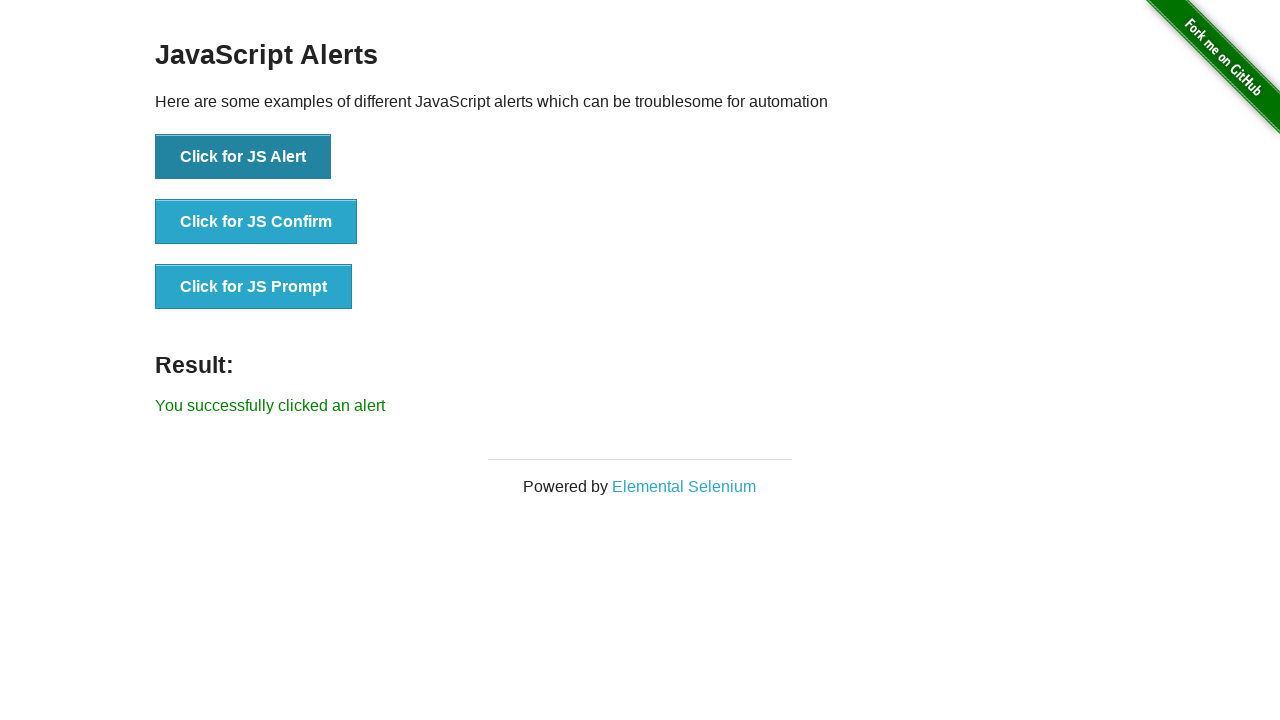

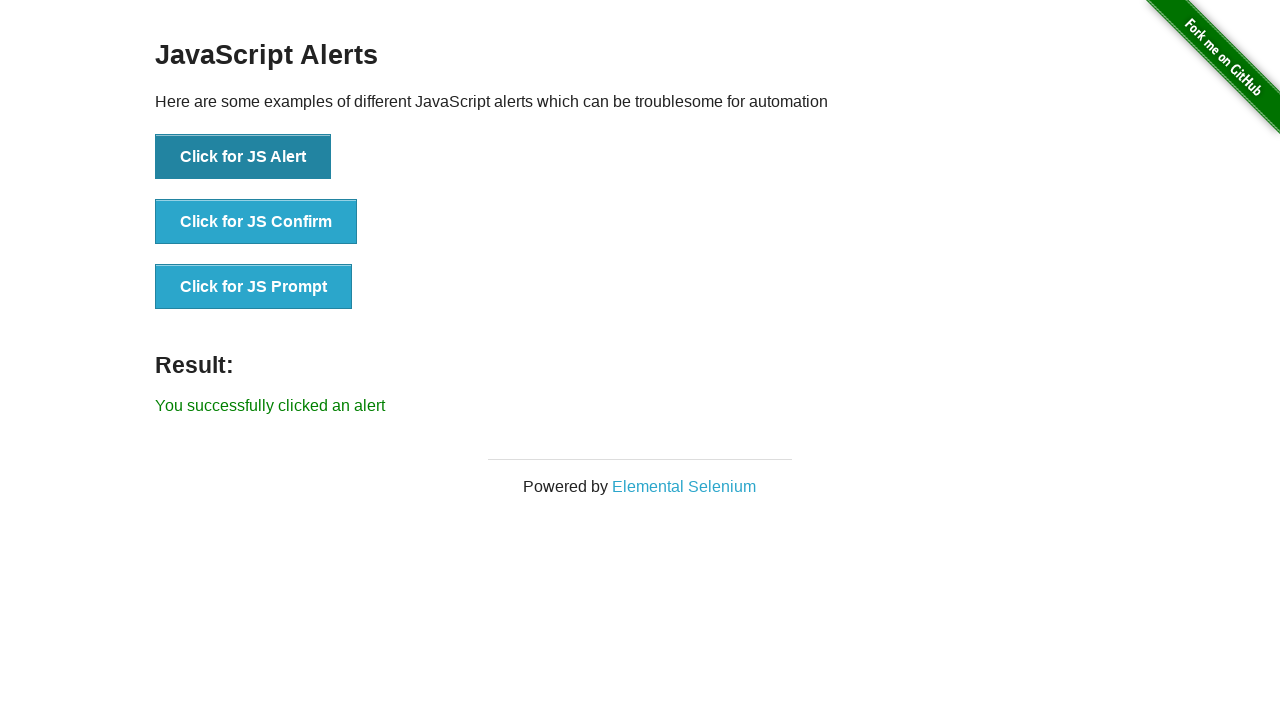